Tests the BMI calculator with multiple data sets (height/weight combinations) to verify correct BMI calculations for different body measurements

Starting URL: https://www.texasheart.org/heart-health/heart-information-center/topics/body-mass-index-bmi-calculator/

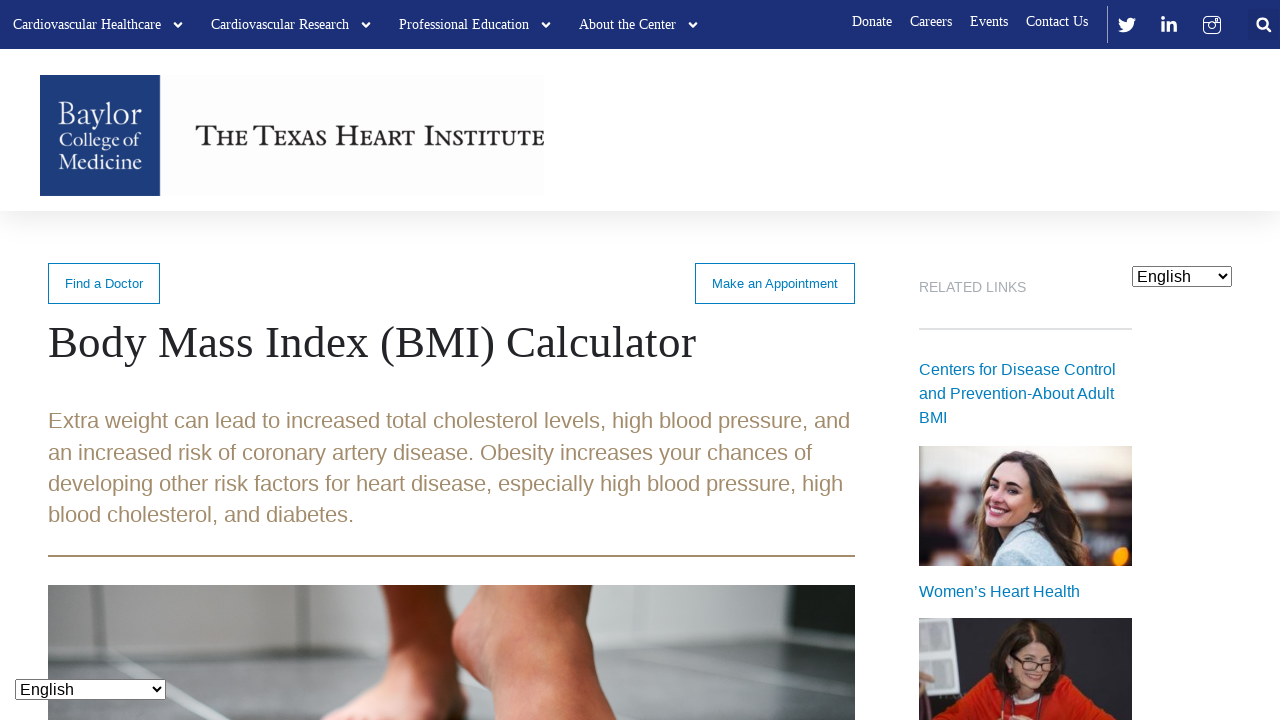

Height input field is visible for BMI calculation with height 180
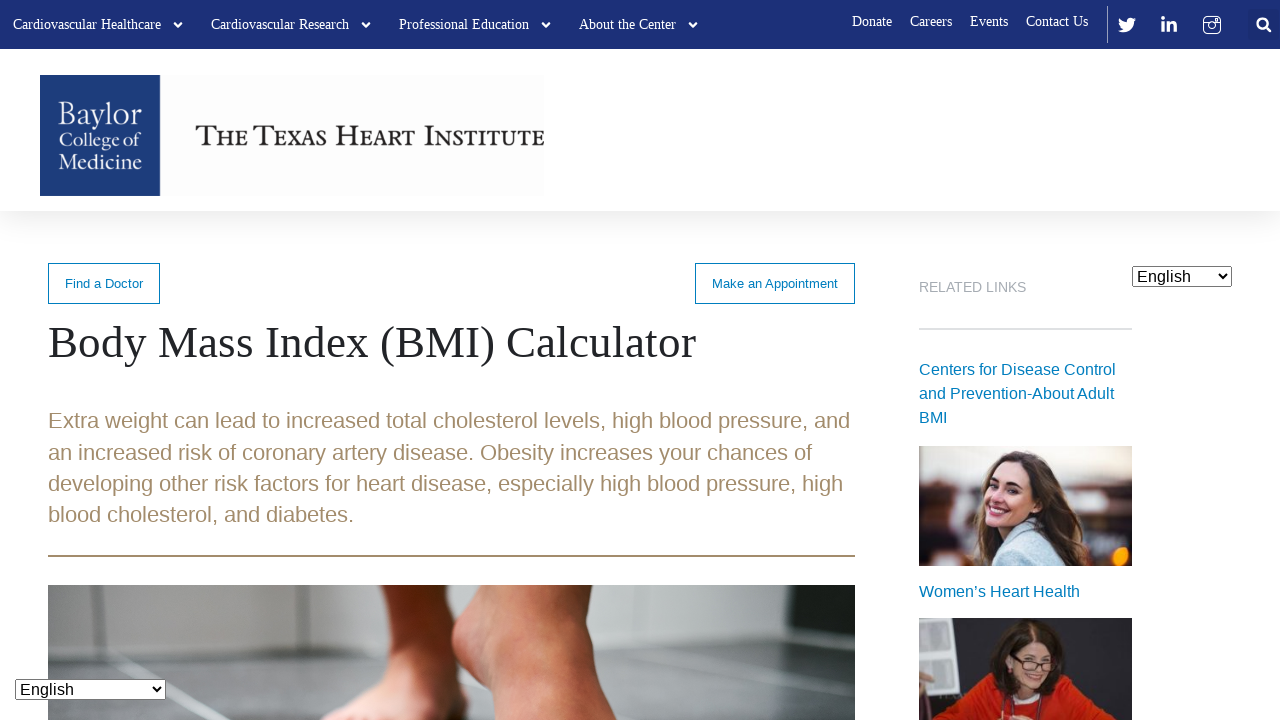

Cleared height input field on xpath=//*[@id='post-601']/div/div/form/fieldset/div[2]/div[1]/div[2]/div[2]/inpu
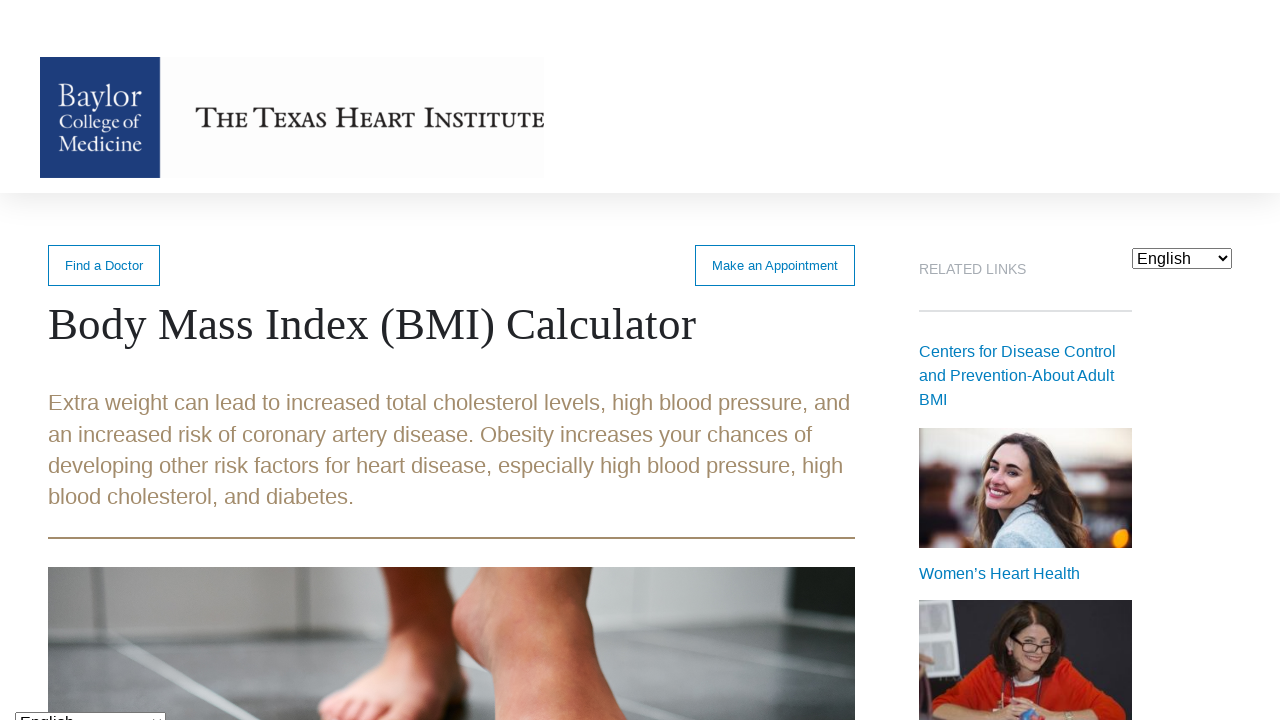

Filled height input field with 180 cm on xpath=//*[@id='post-601']/div/div/form/fieldset/div[2]/div[1]/div[2]/div[2]/inpu
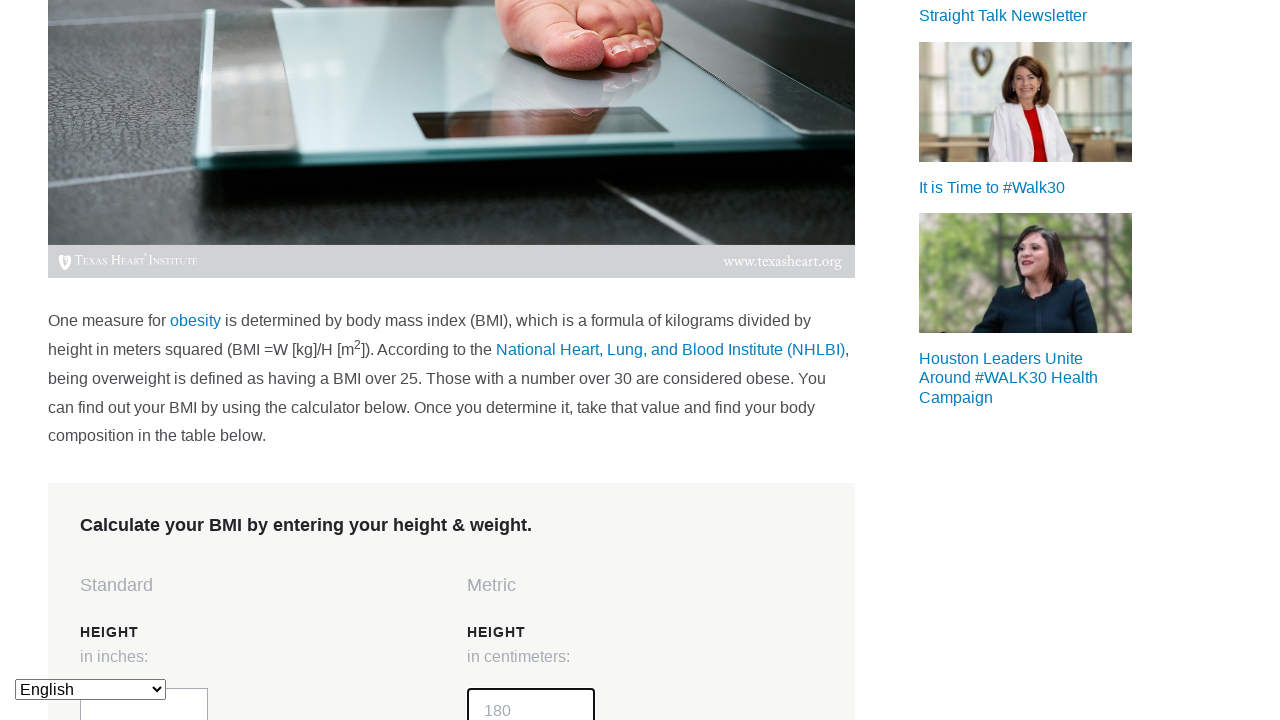

Weight input field is visible for BMI calculation with weight 70
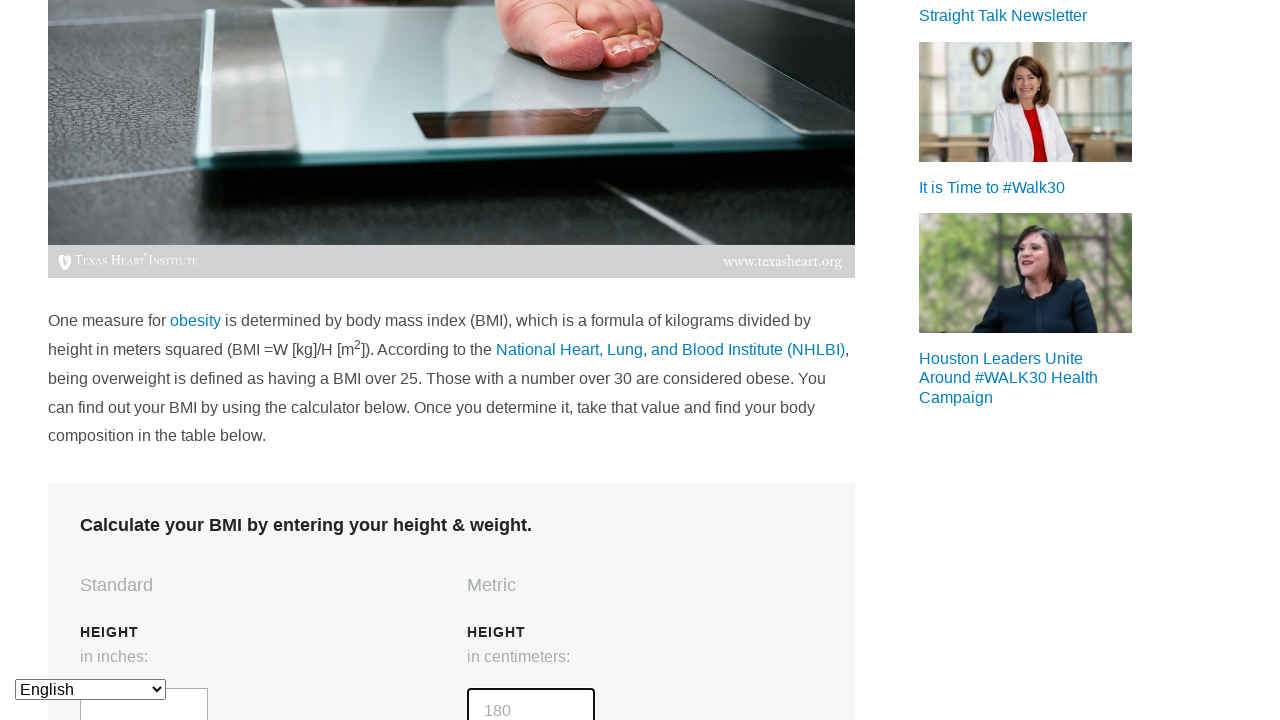

Cleared weight input field on xpath=//*[@id='post-601']/div/div/form/fieldset/div[2]/div[1]/div[2]/div[3]/inpu
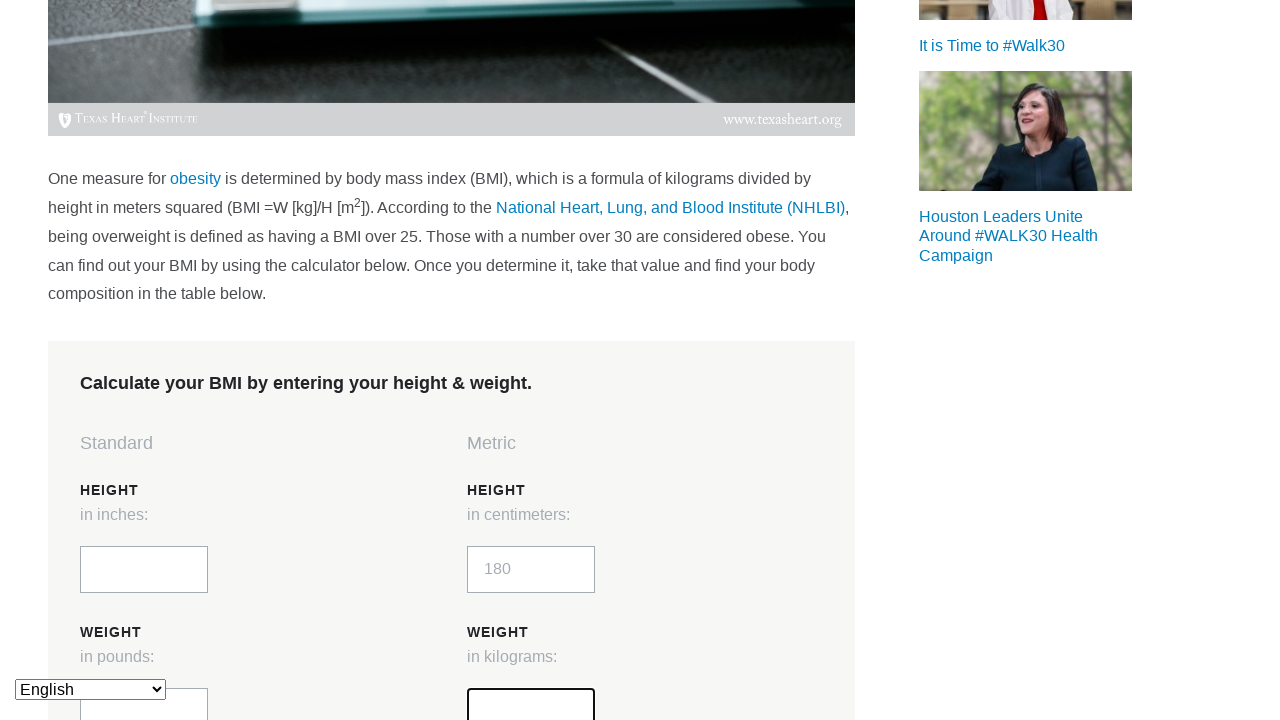

Filled weight input field with 70 kg on xpath=//*[@id='post-601']/div/div/form/fieldset/div[2]/div[1]/div[2]/div[3]/inpu
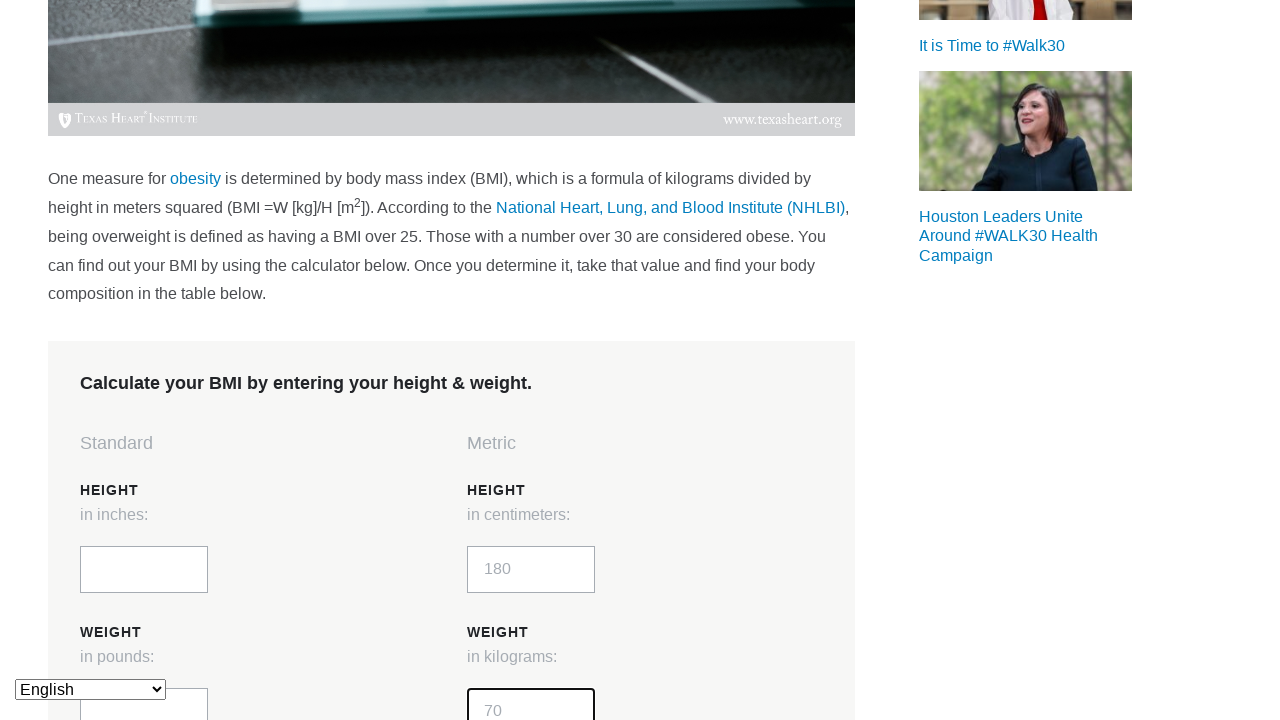

Calculate BMI button is visible
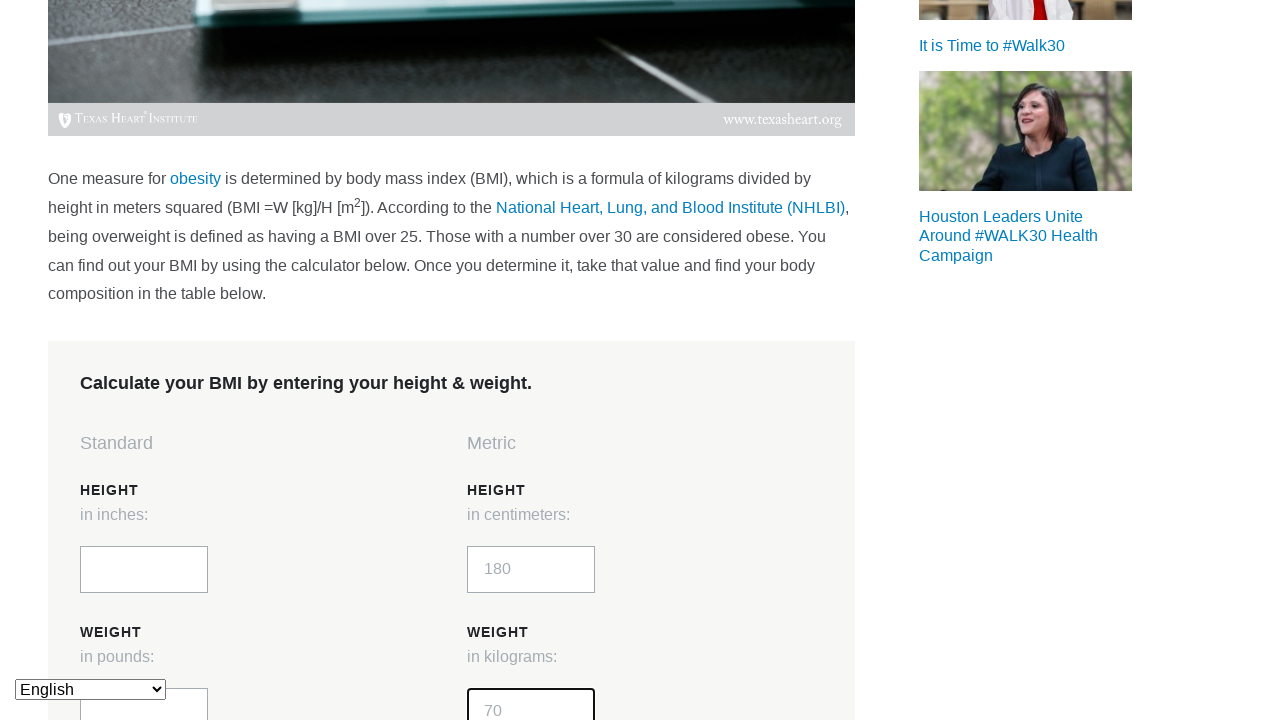

Clicked Calculate BMI button for height 180 cm and weight 70 kg at (542, 361) on xpath=//*[@id='post-601']/div/div/form/fieldset/div[2]/div[1]/div[2]/div[4]/inpu
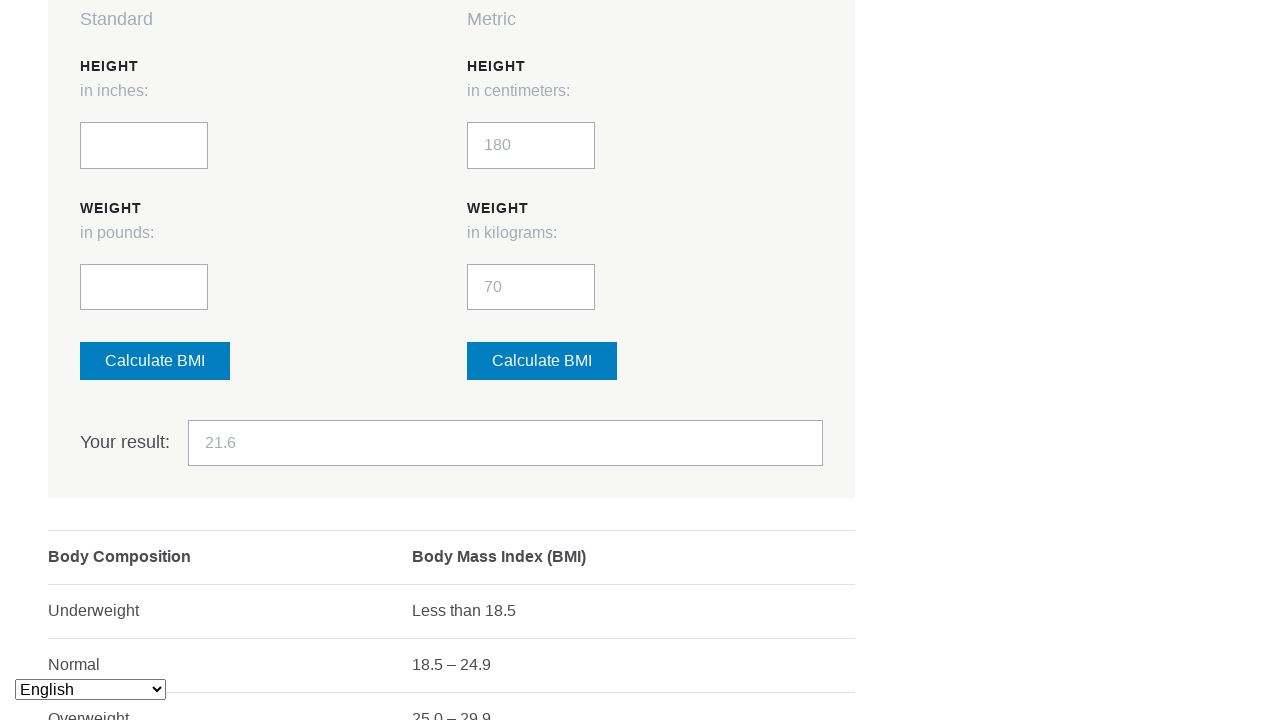

BMI result field is visible
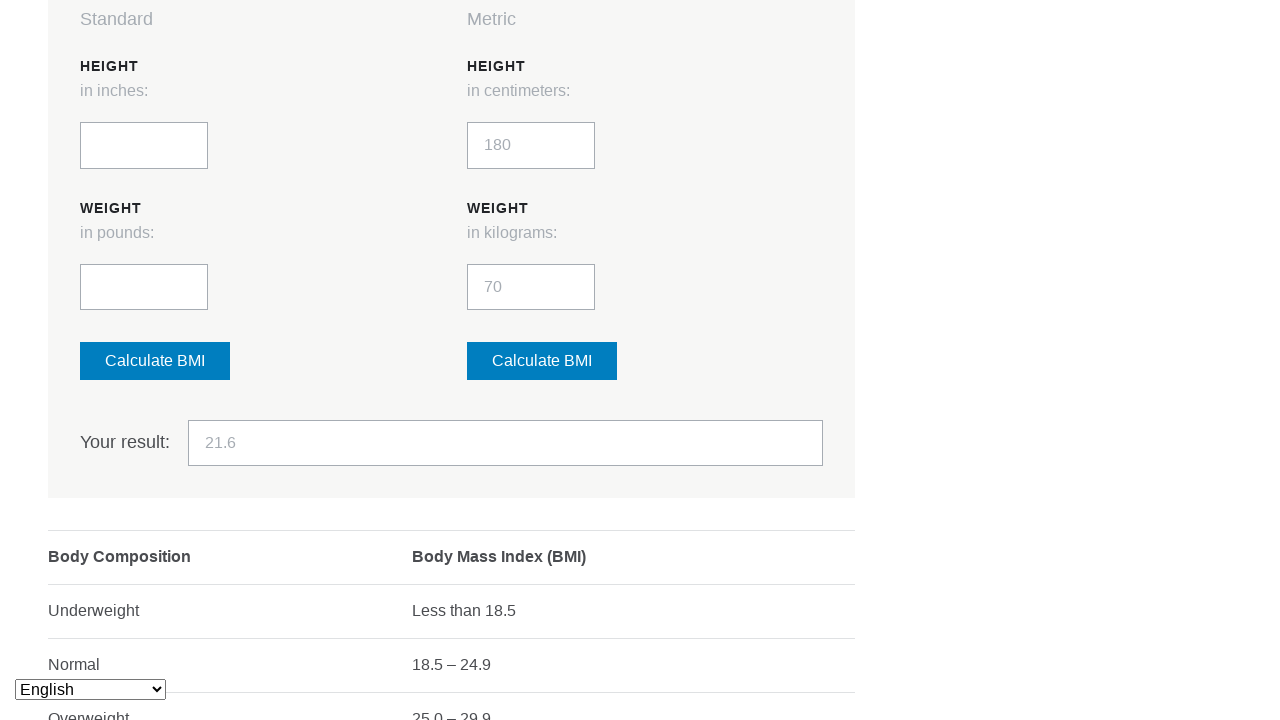

Waited for BMI calculation to complete, expected BMI: 21.6
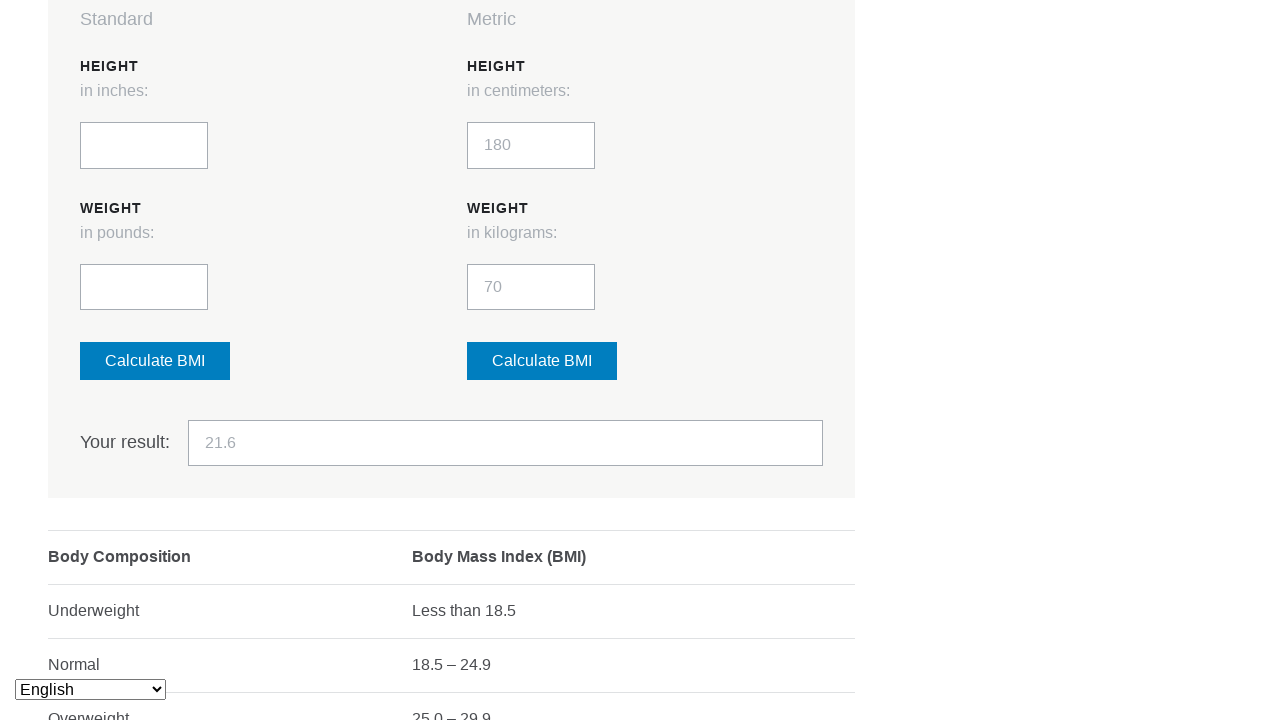

Height input field is visible for BMI calculation with height 160
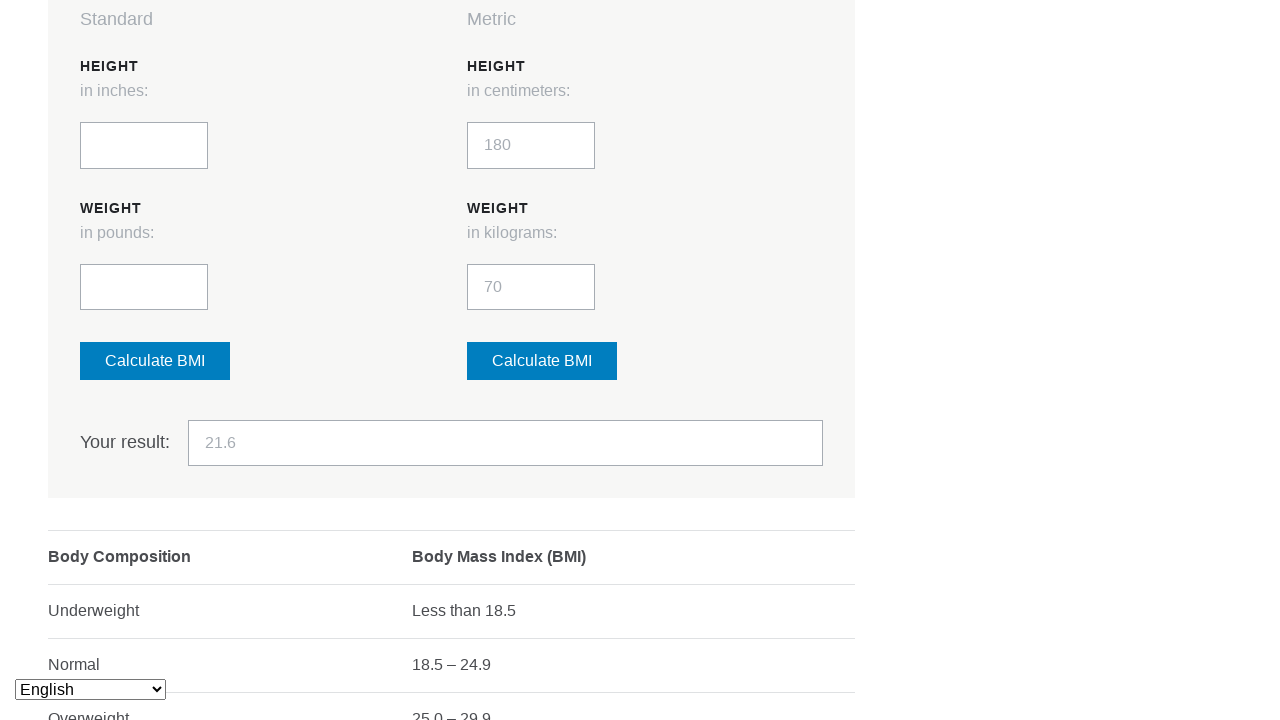

Cleared height input field on xpath=//*[@id='post-601']/div/div/form/fieldset/div[2]/div[1]/div[2]/div[2]/inpu
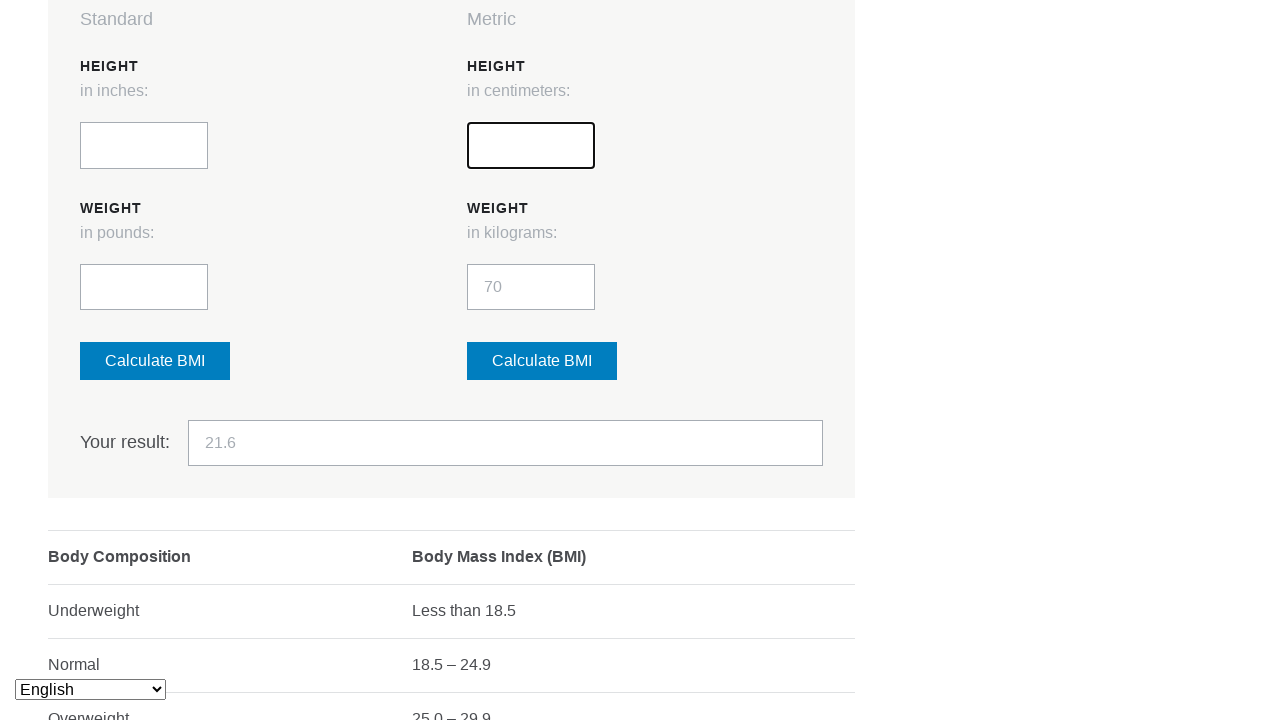

Filled height input field with 160 cm on xpath=//*[@id='post-601']/div/div/form/fieldset/div[2]/div[1]/div[2]/div[2]/inpu
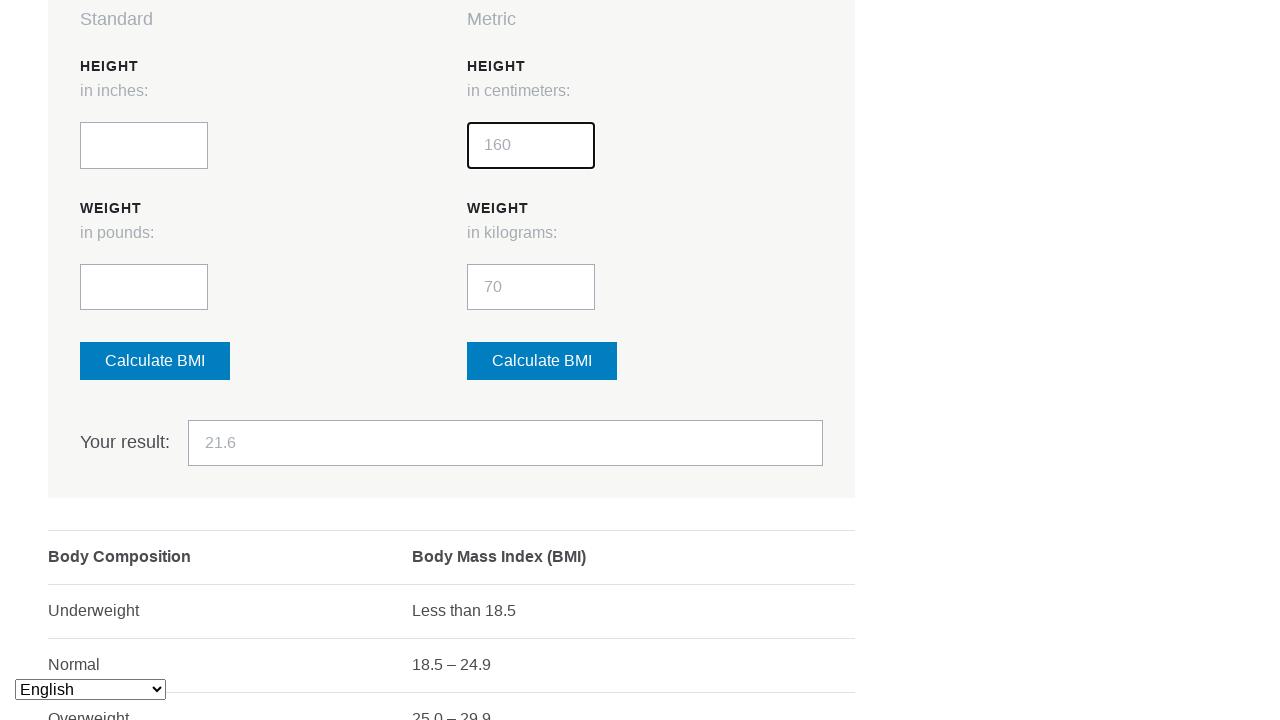

Weight input field is visible for BMI calculation with weight 80
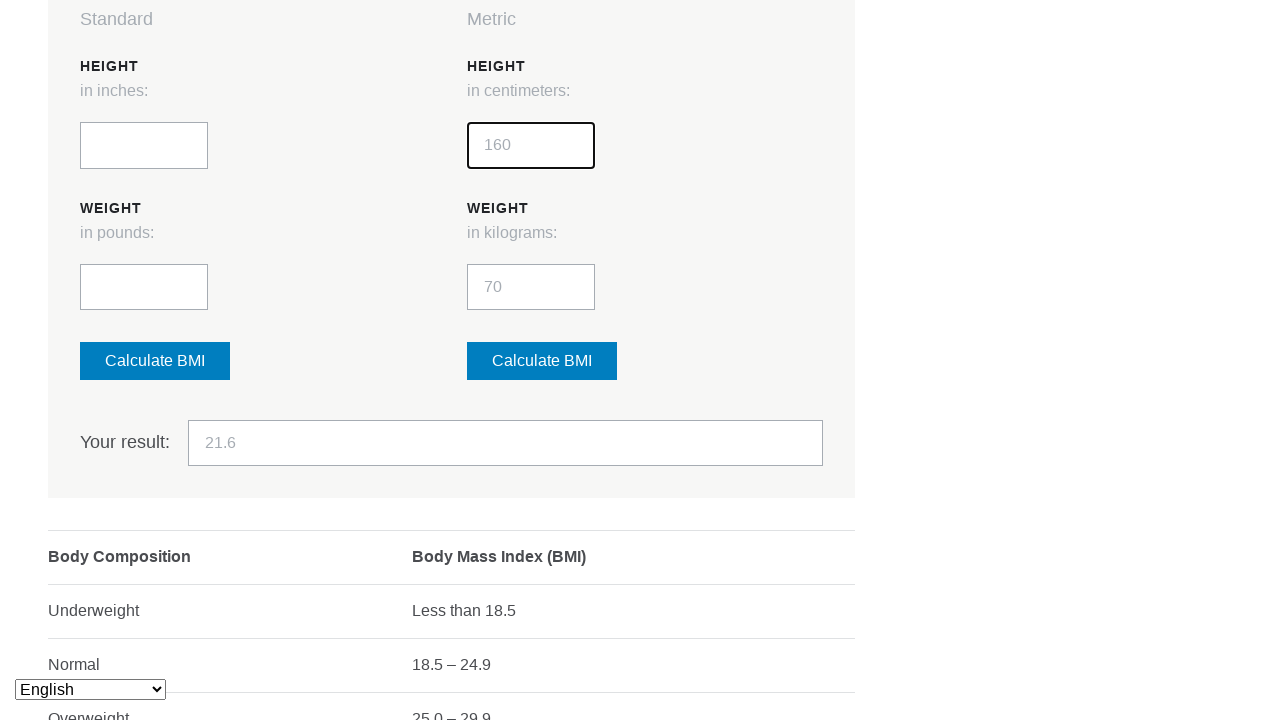

Cleared weight input field on xpath=//*[@id='post-601']/div/div/form/fieldset/div[2]/div[1]/div[2]/div[3]/inpu
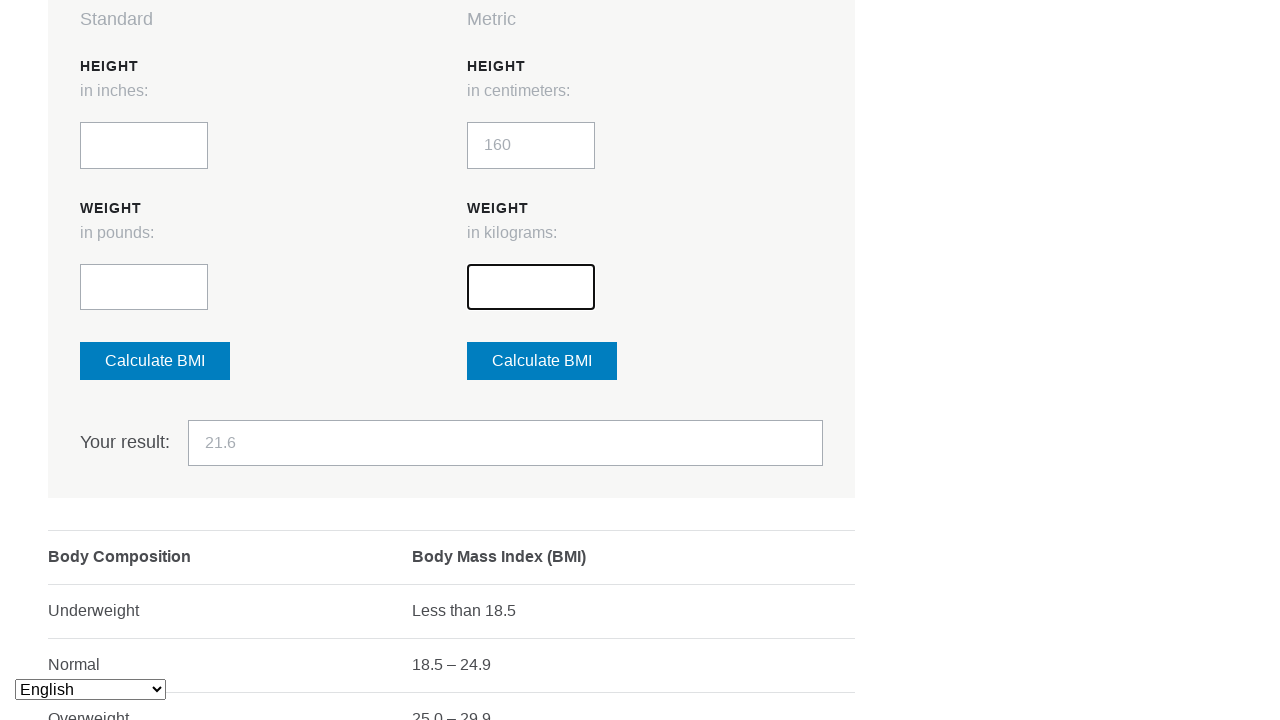

Filled weight input field with 80 kg on xpath=//*[@id='post-601']/div/div/form/fieldset/div[2]/div[1]/div[2]/div[3]/inpu
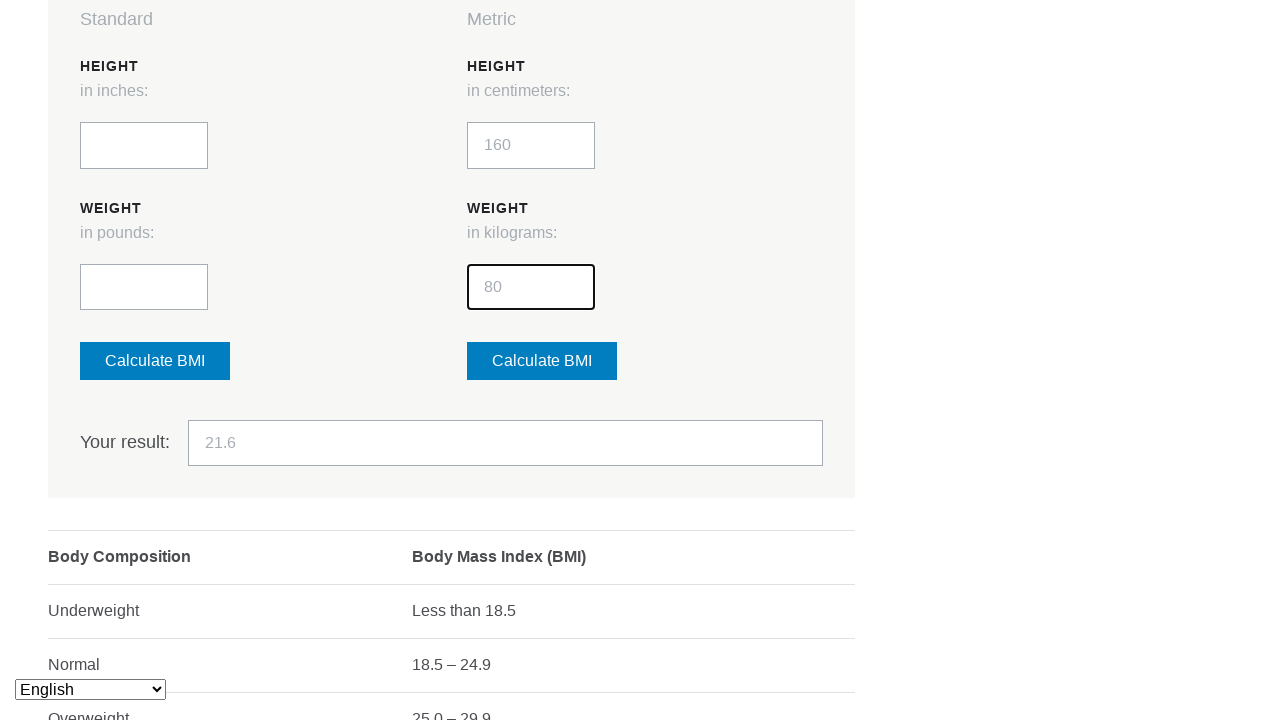

Calculate BMI button is visible
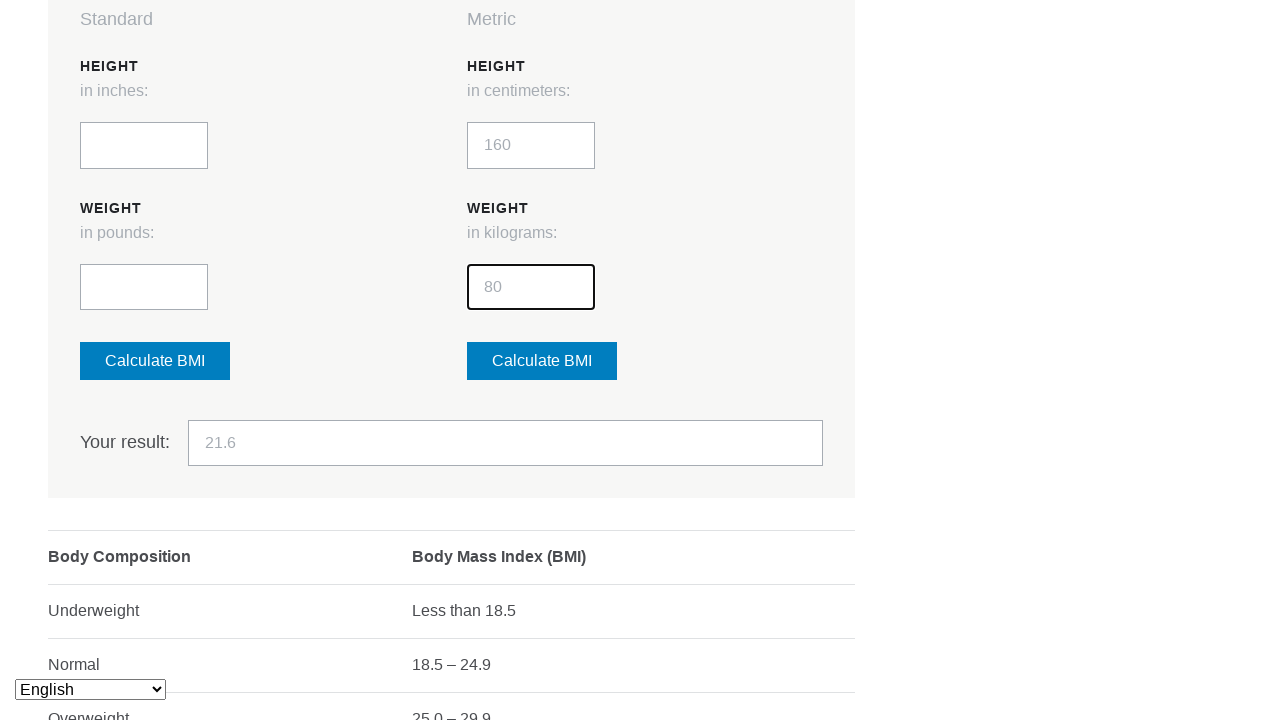

Clicked Calculate BMI button for height 160 cm and weight 80 kg at (542, 361) on xpath=//*[@id='post-601']/div/div/form/fieldset/div[2]/div[1]/div[2]/div[4]/inpu
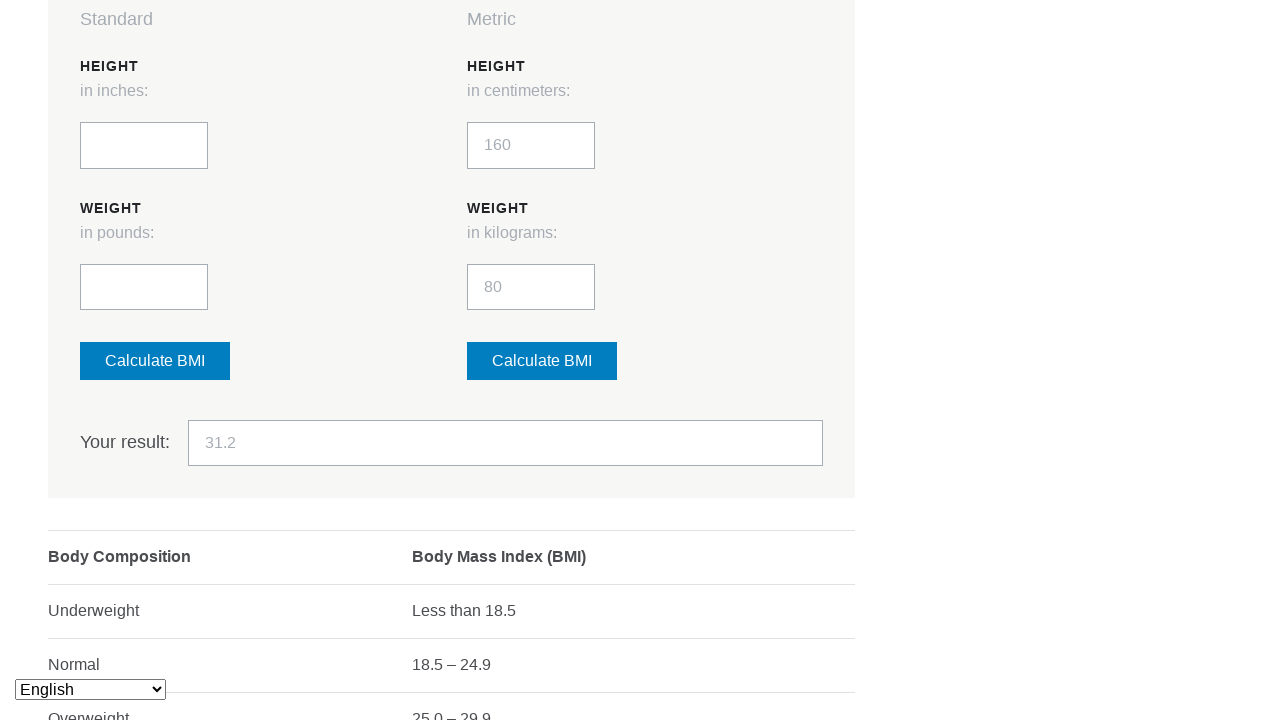

BMI result field is visible
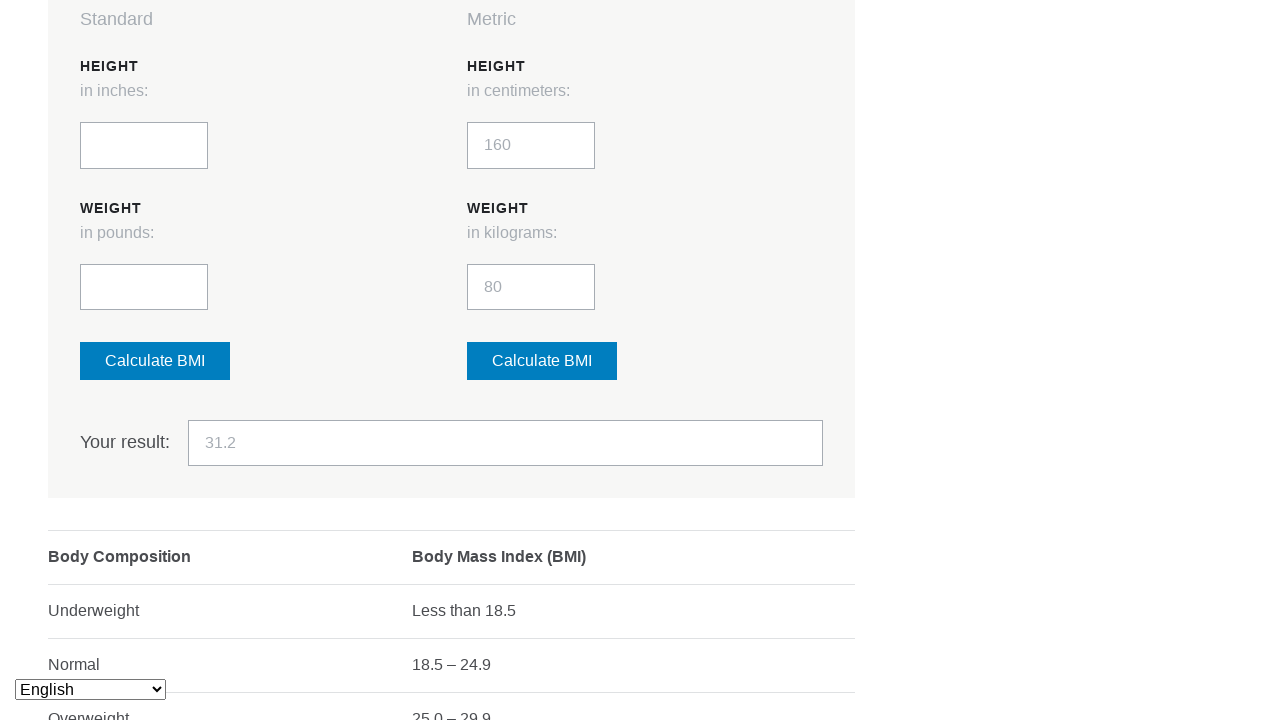

Waited for BMI calculation to complete, expected BMI: 31.2
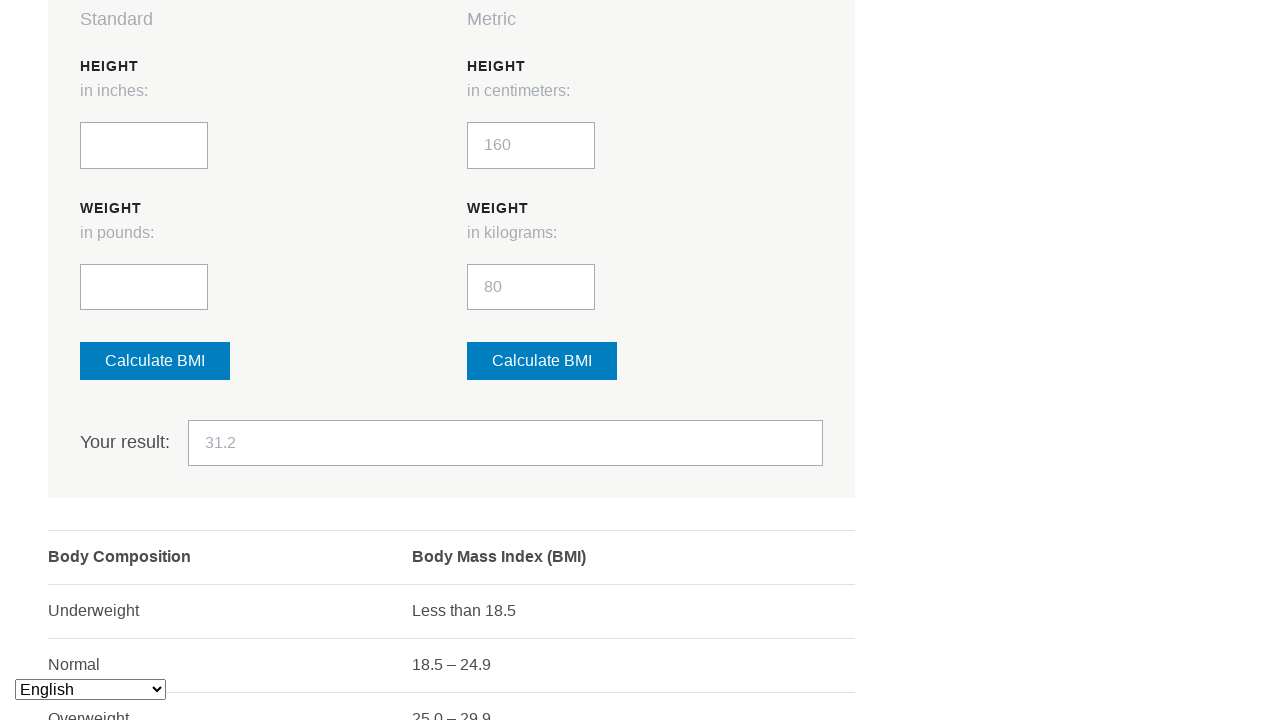

Height input field is visible for BMI calculation with height 170
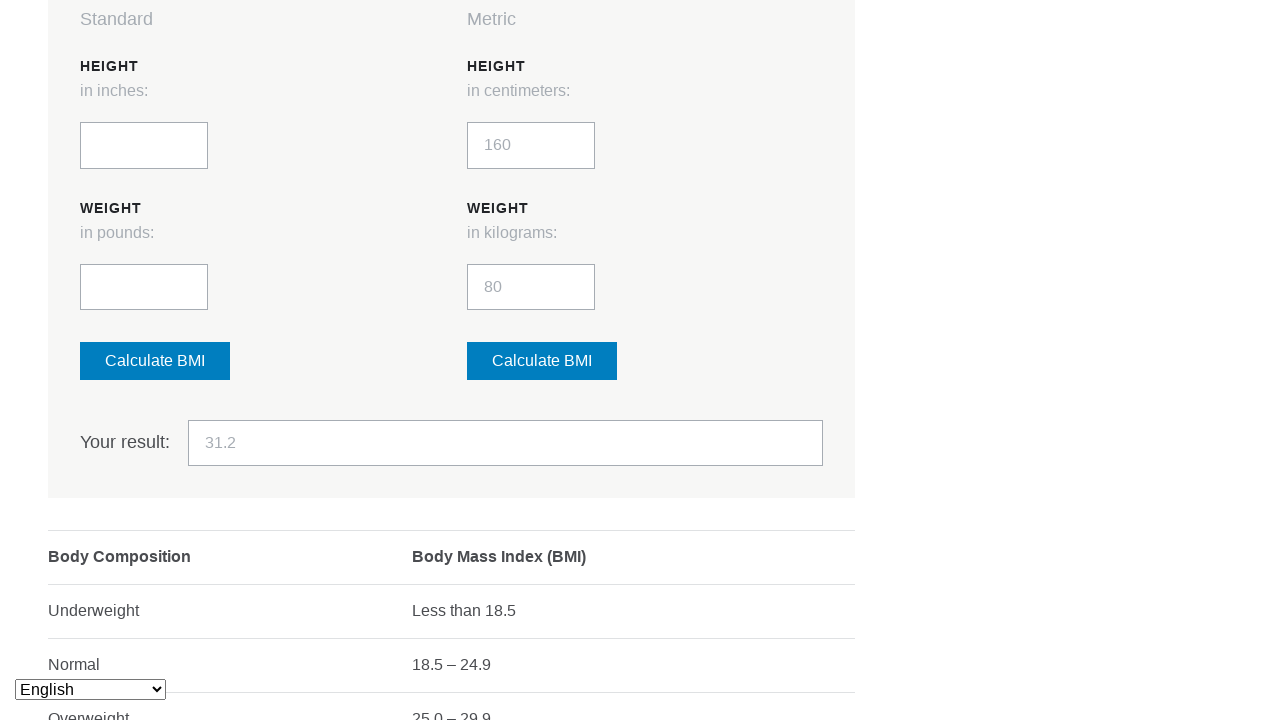

Cleared height input field on xpath=//*[@id='post-601']/div/div/form/fieldset/div[2]/div[1]/div[2]/div[2]/inpu
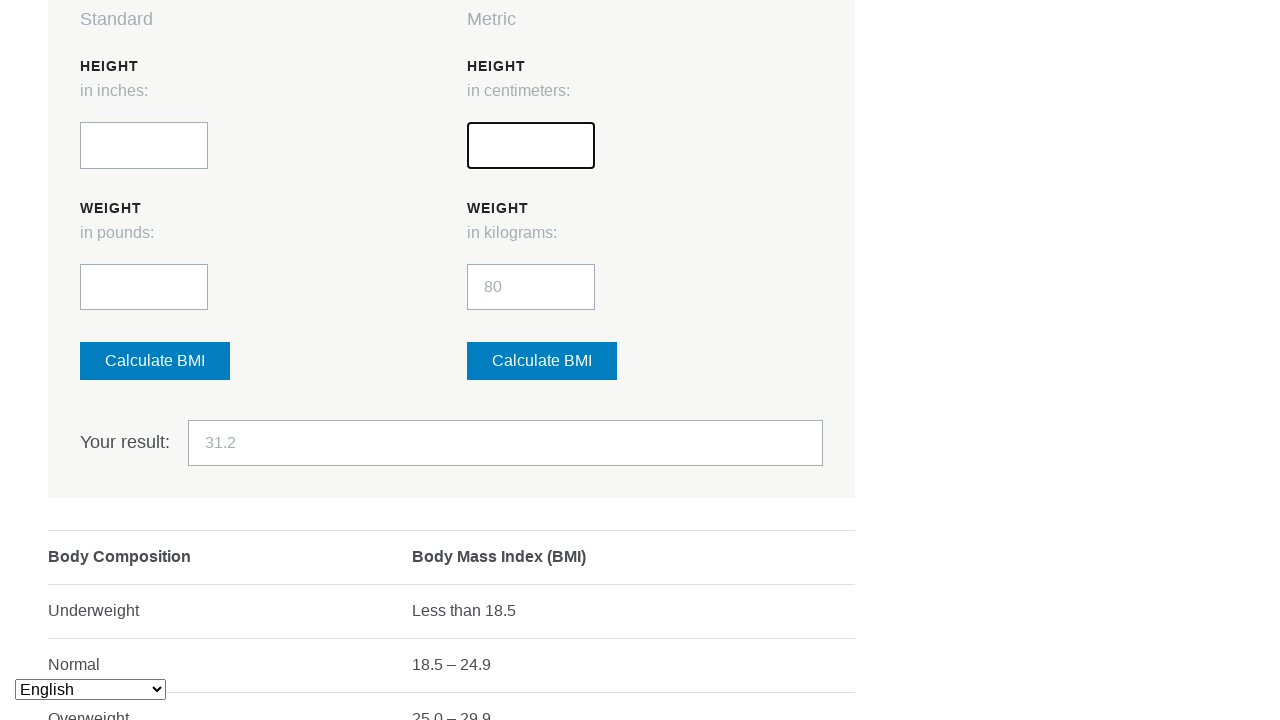

Filled height input field with 170 cm on xpath=//*[@id='post-601']/div/div/form/fieldset/div[2]/div[1]/div[2]/div[2]/inpu
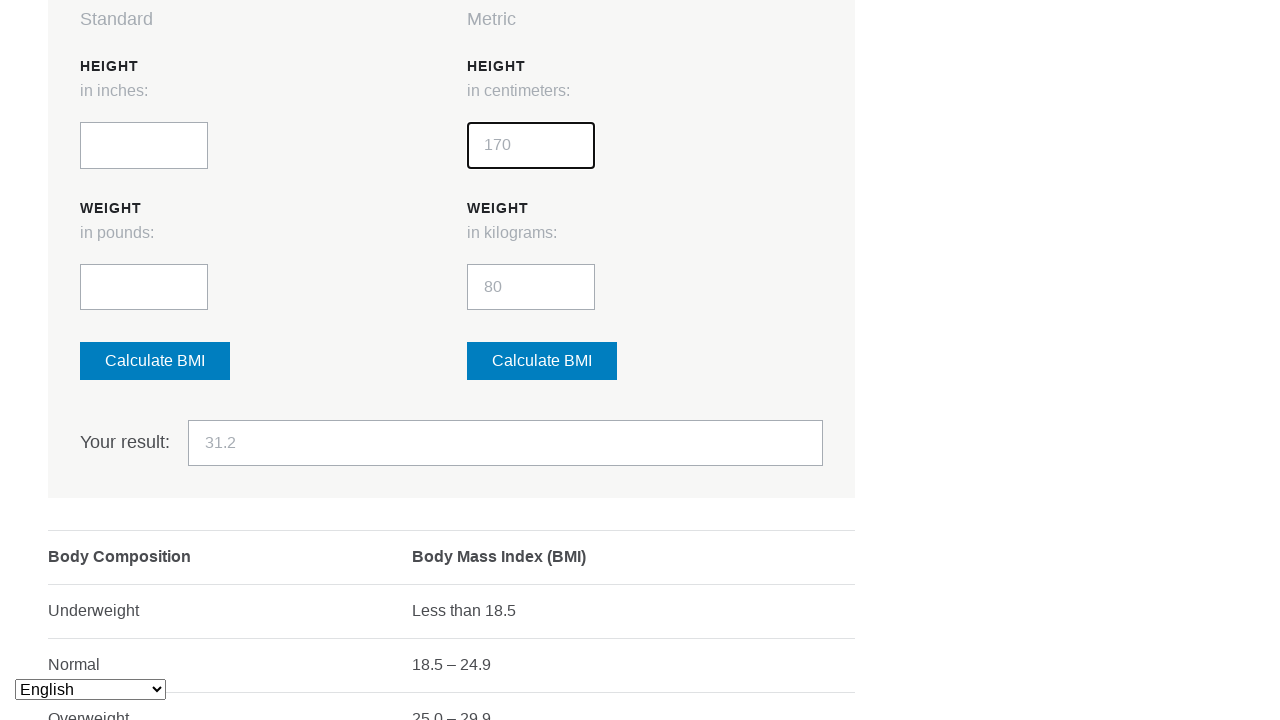

Weight input field is visible for BMI calculation with weight 65
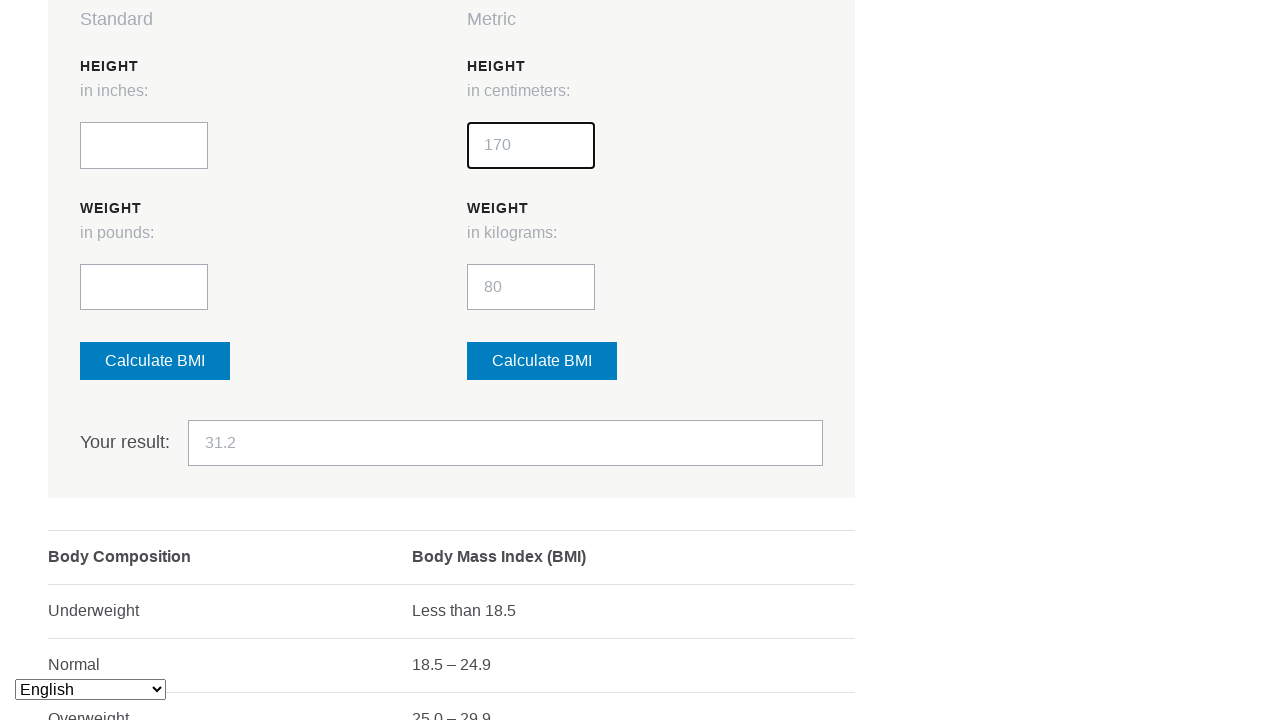

Cleared weight input field on xpath=//*[@id='post-601']/div/div/form/fieldset/div[2]/div[1]/div[2]/div[3]/inpu
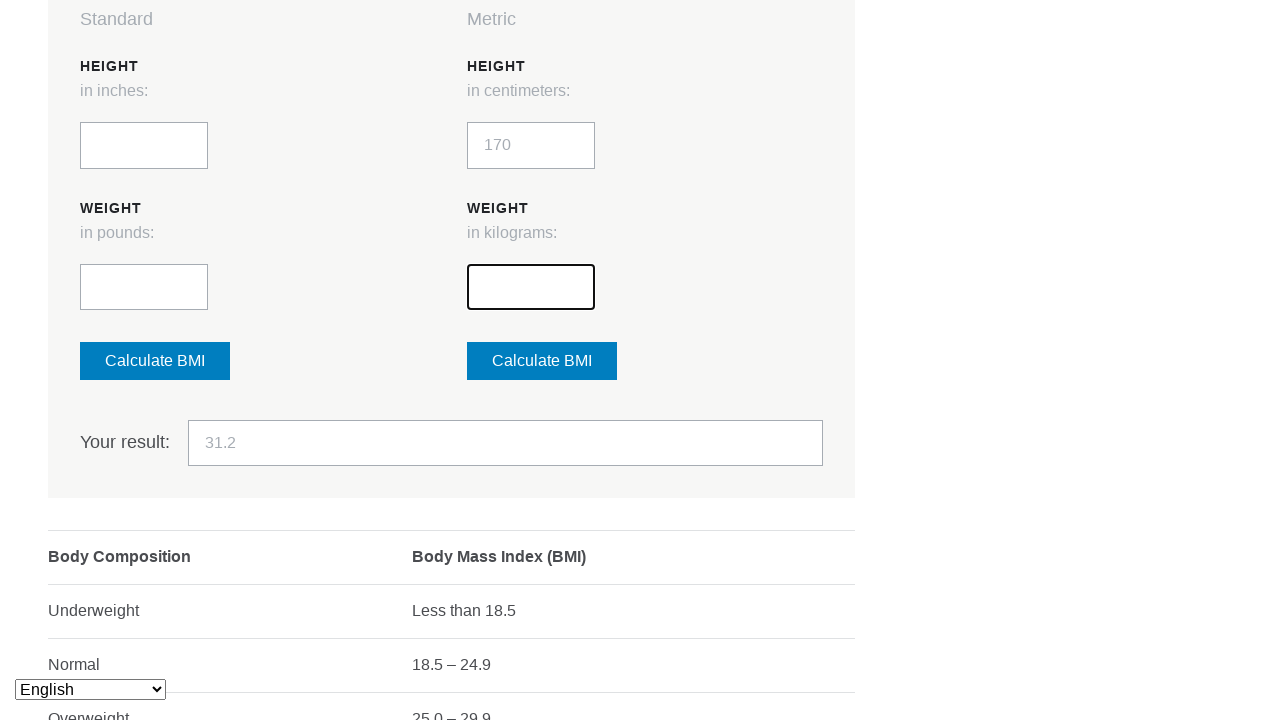

Filled weight input field with 65 kg on xpath=//*[@id='post-601']/div/div/form/fieldset/div[2]/div[1]/div[2]/div[3]/inpu
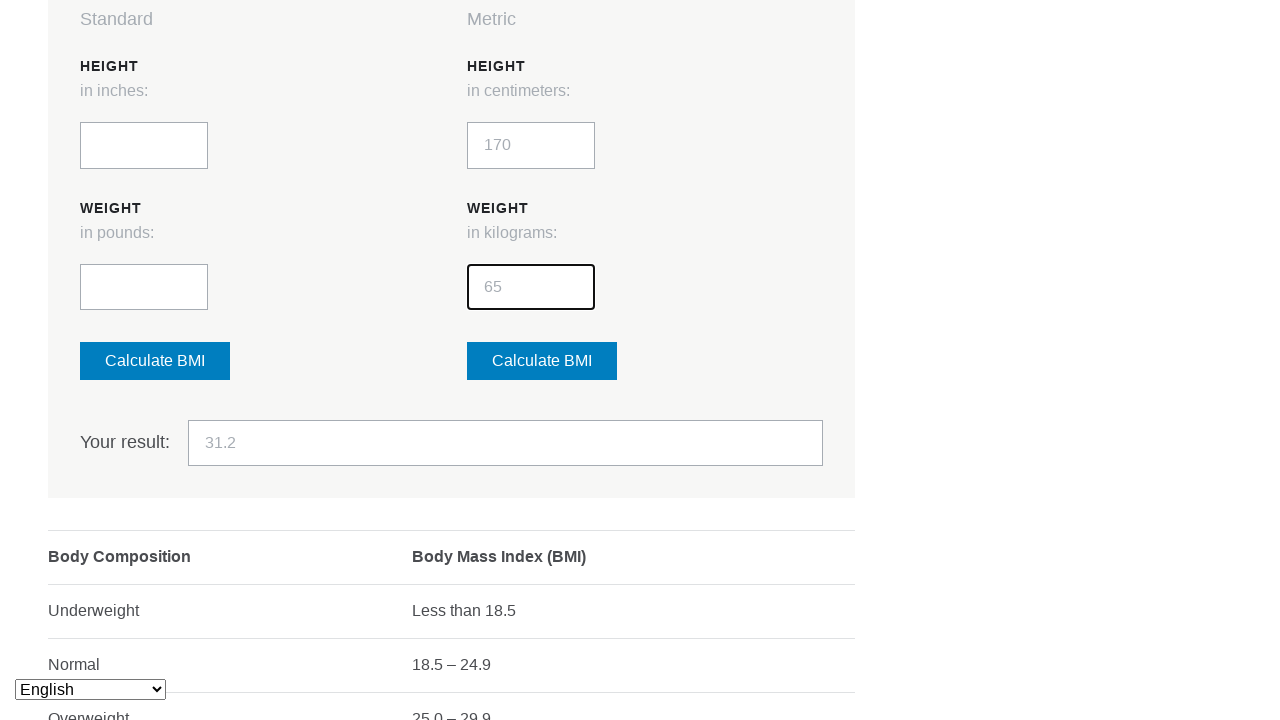

Calculate BMI button is visible
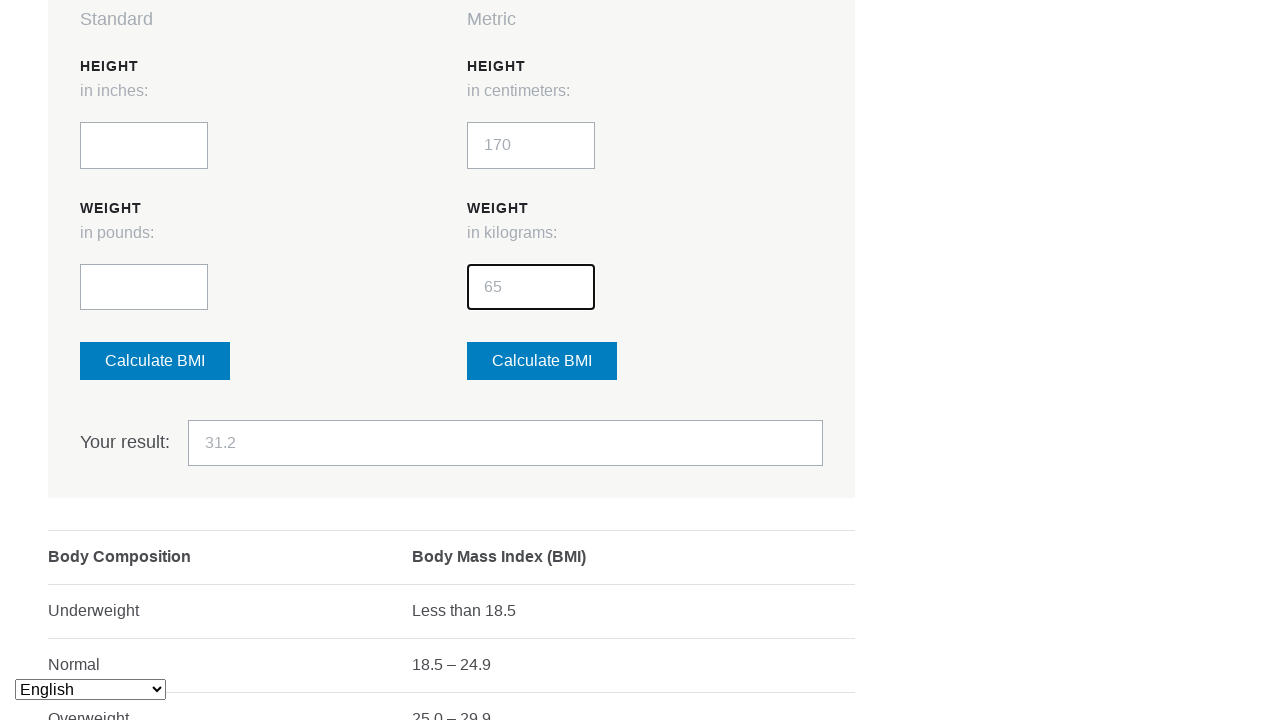

Clicked Calculate BMI button for height 170 cm and weight 65 kg at (542, 361) on xpath=//*[@id='post-601']/div/div/form/fieldset/div[2]/div[1]/div[2]/div[4]/inpu
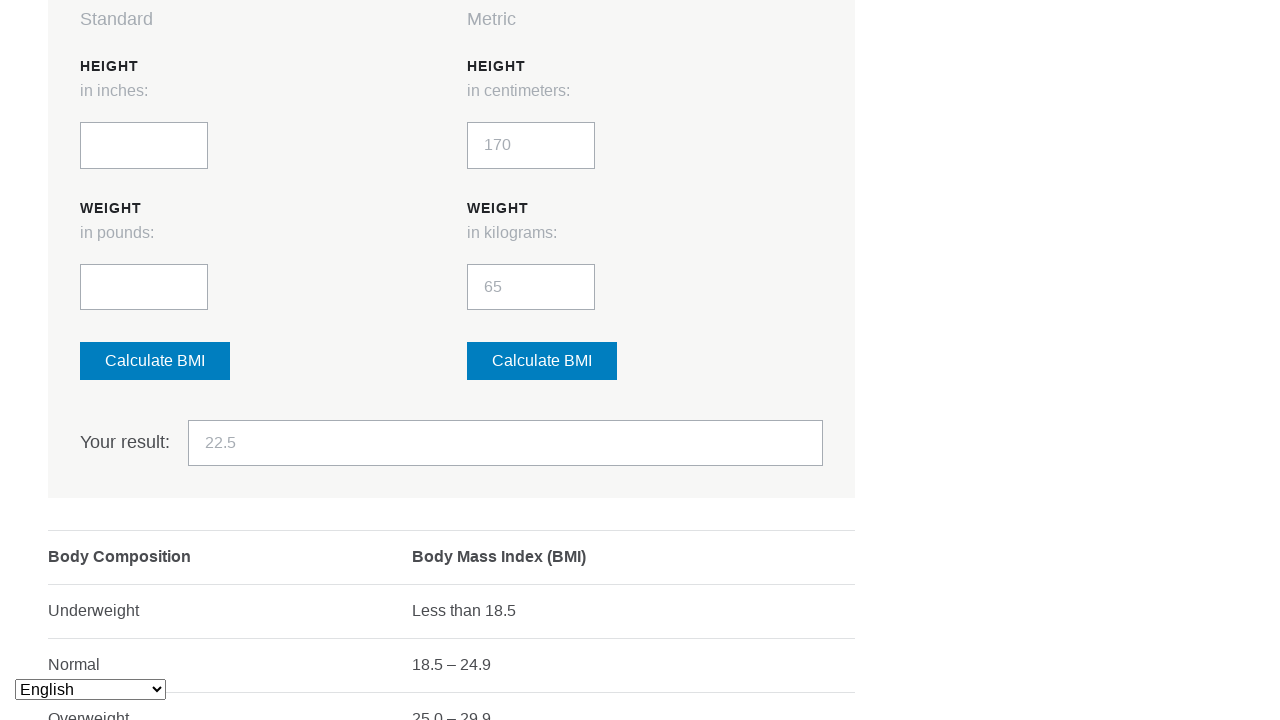

BMI result field is visible
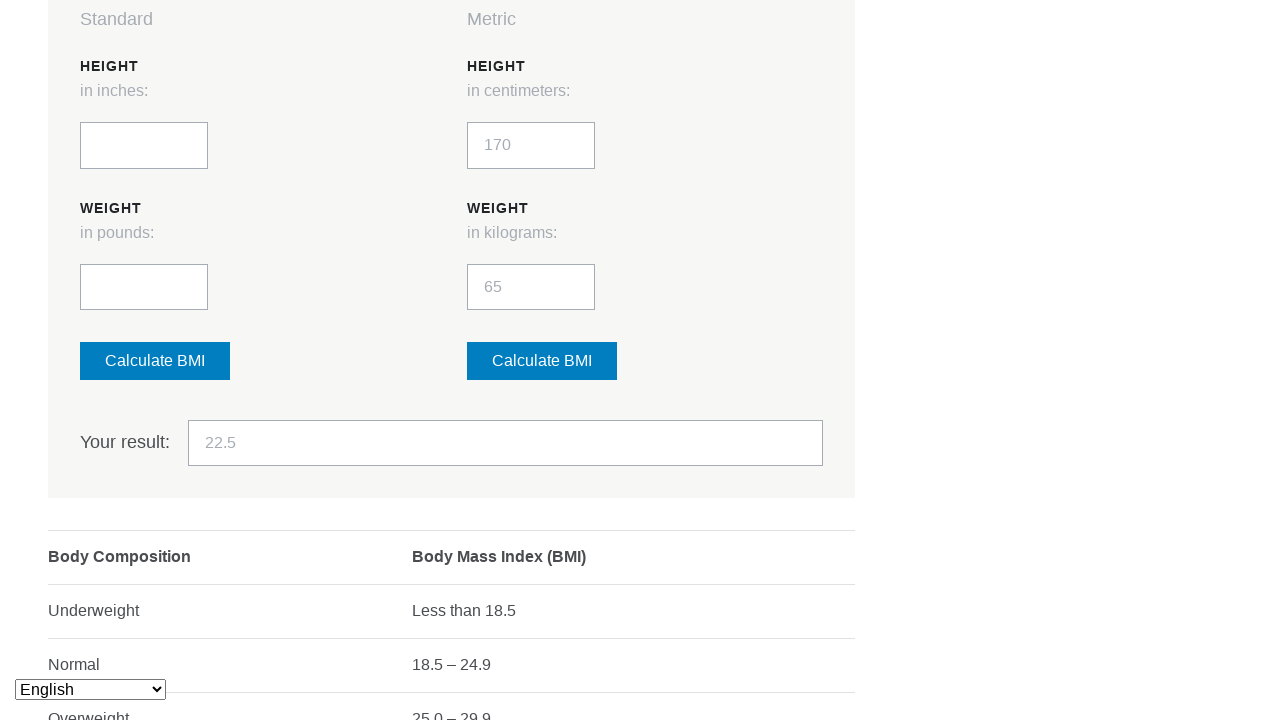

Waited for BMI calculation to complete, expected BMI: 22.5
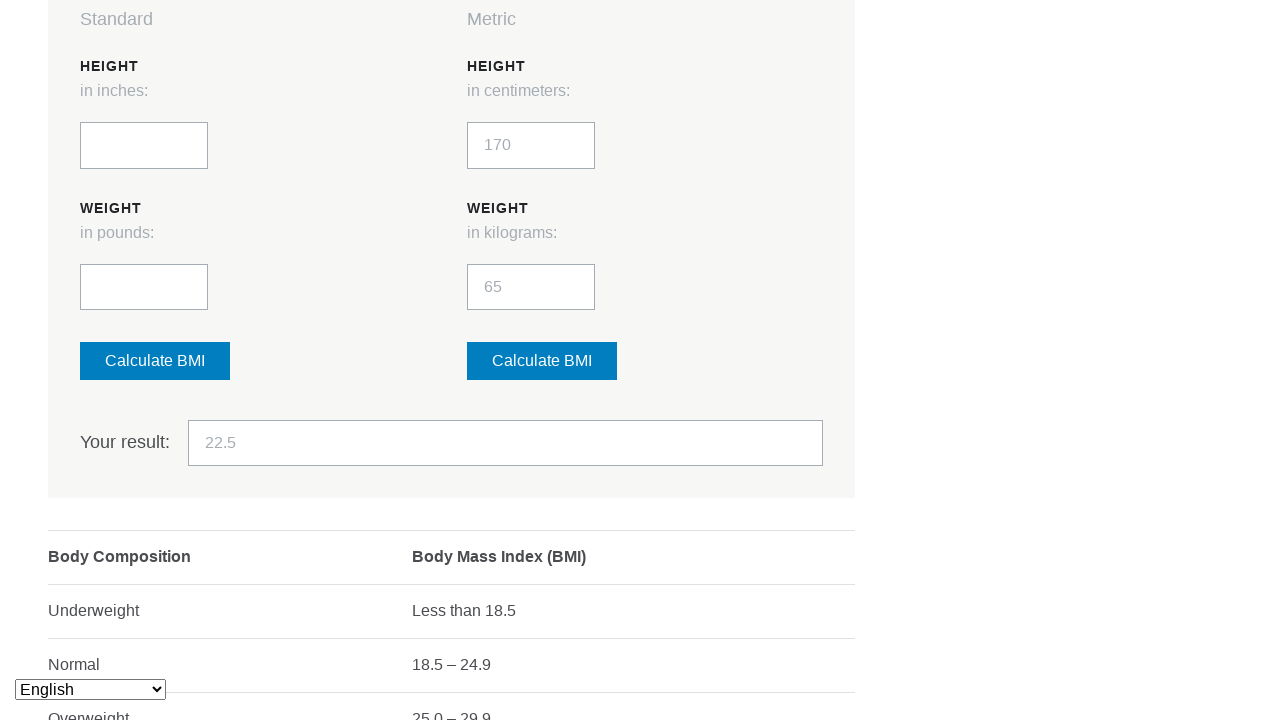

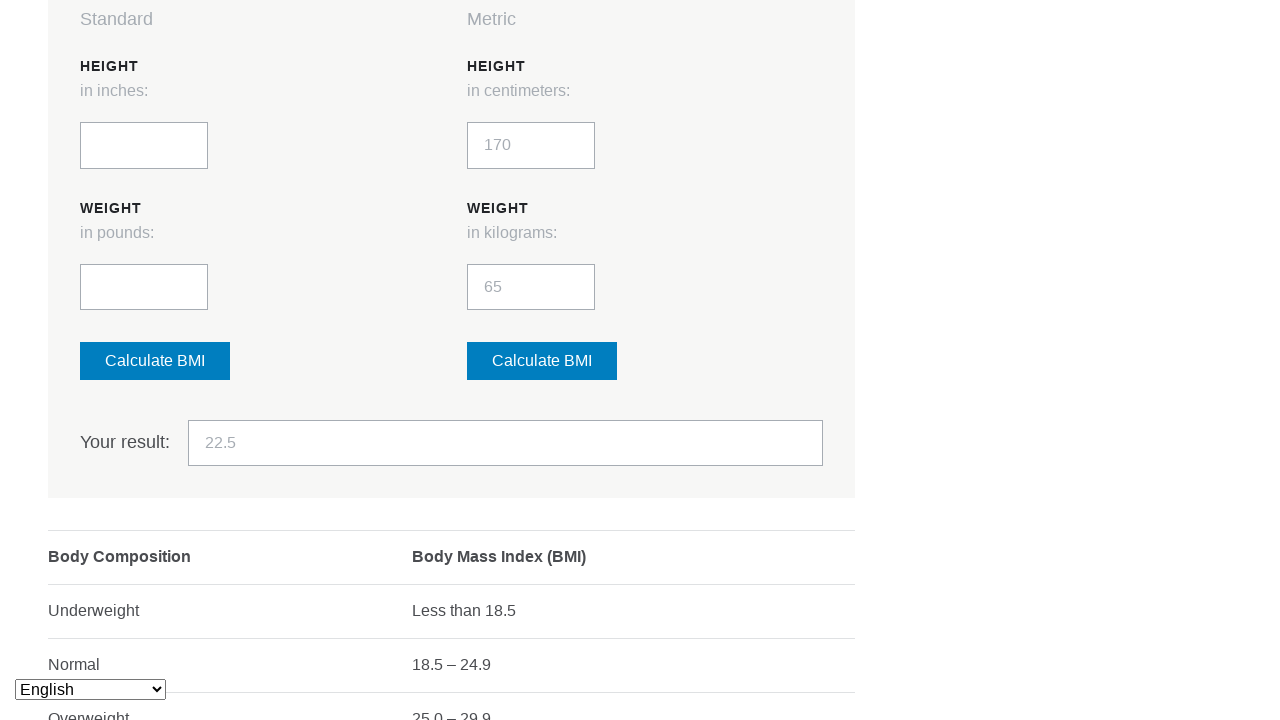